Tests right-click context menu functionality by performing a context click action on a specific element

Starting URL: https://swisnl.github.io/jQuery-contextMenu/demo.html

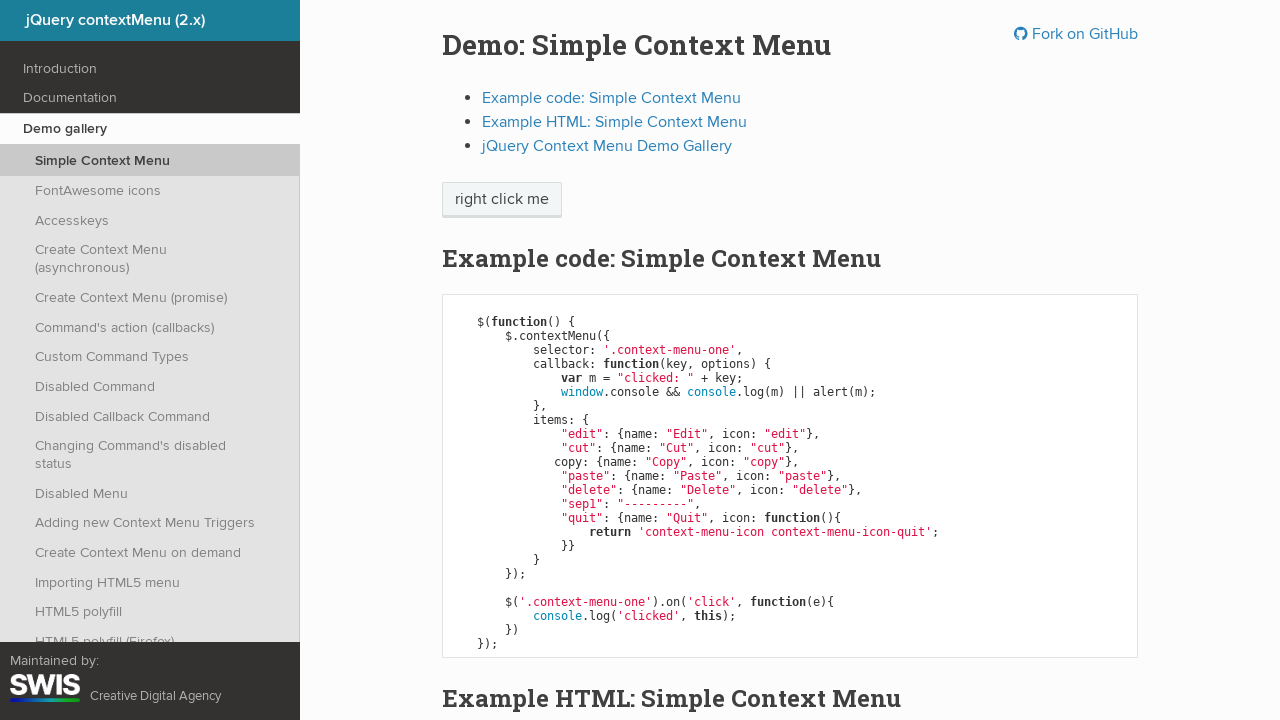

Located the element to right-click on the page
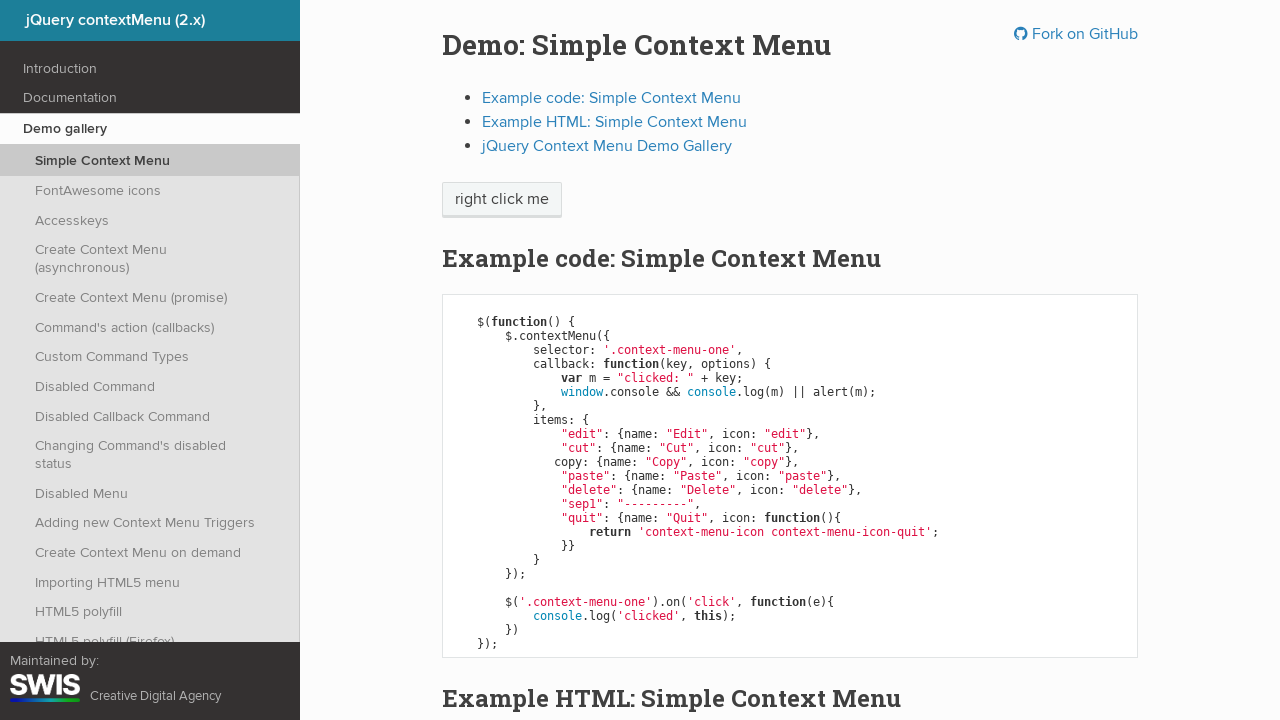

Performed right-click context menu action on the element at (502, 200) on xpath=/html/body/div/section/div/div/div/p/span
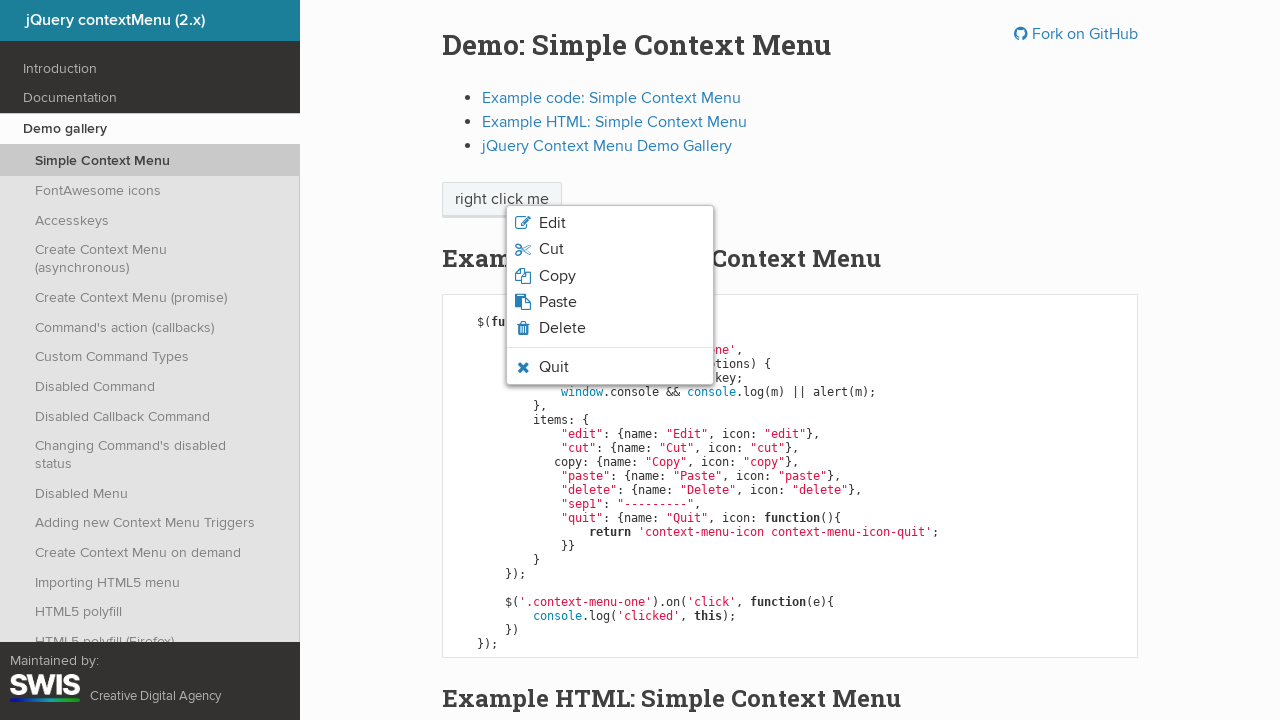

Context menu appeared and became visible
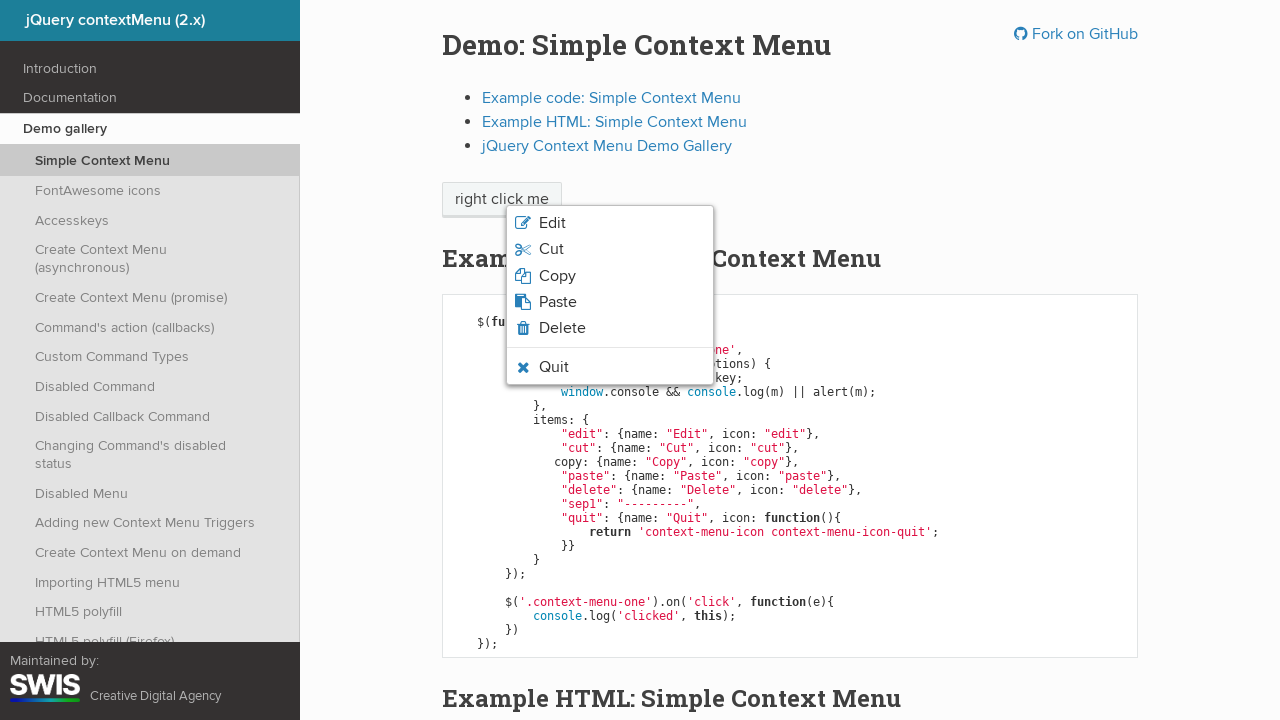

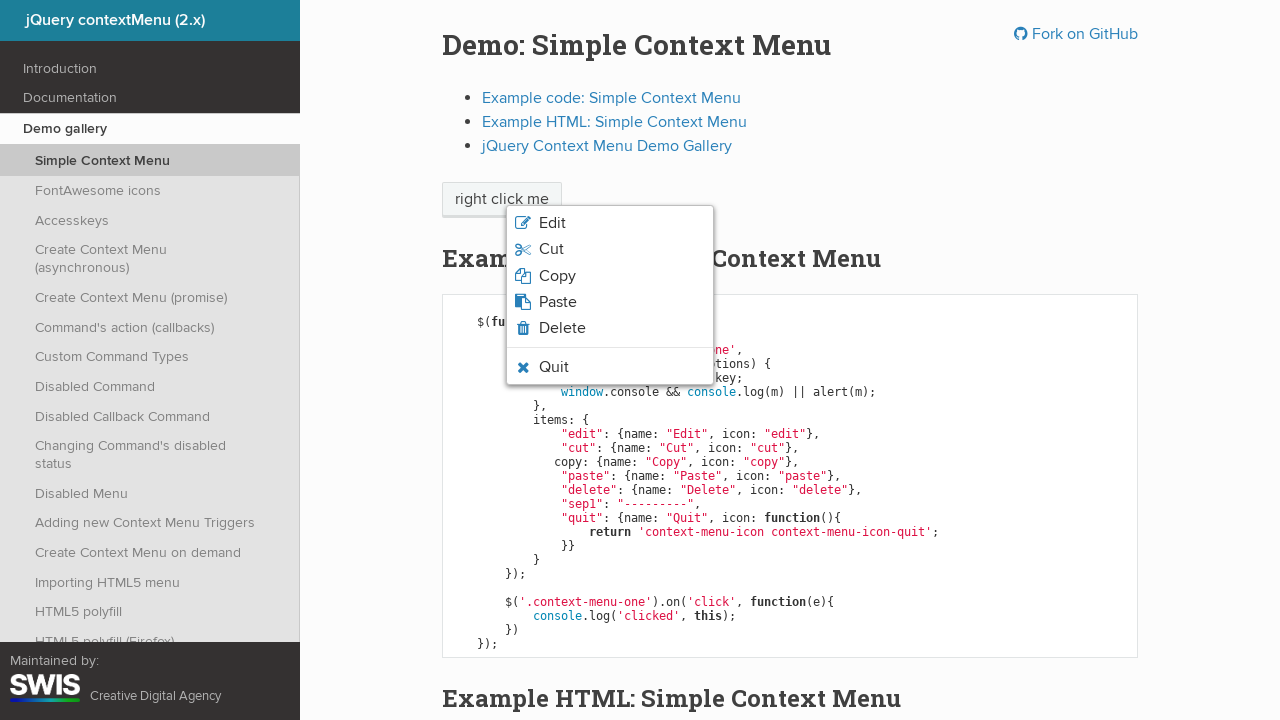